Tests AJAX functionality by clicking a button and waiting for the asynchronous response content to appear on the page

Starting URL: http://uitestingplayground.com/ajax

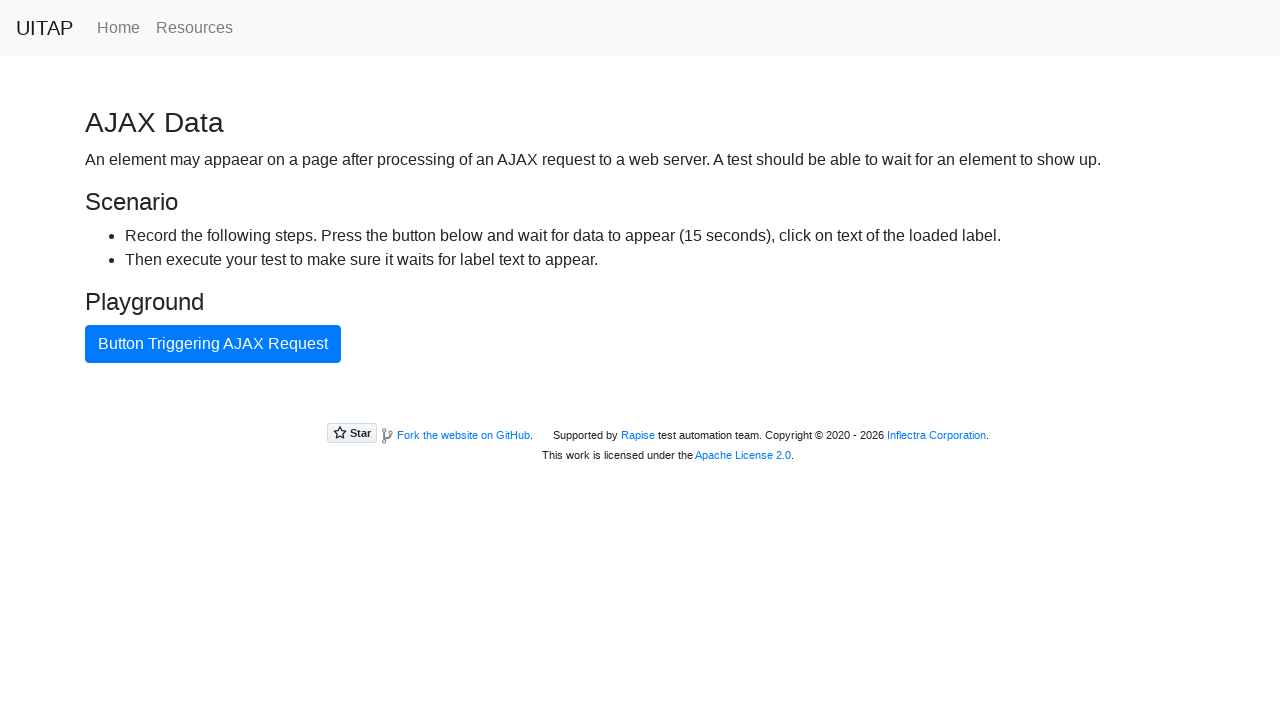

Clicked AJAX button to trigger asynchronous request at (213, 344) on #ajaxButton
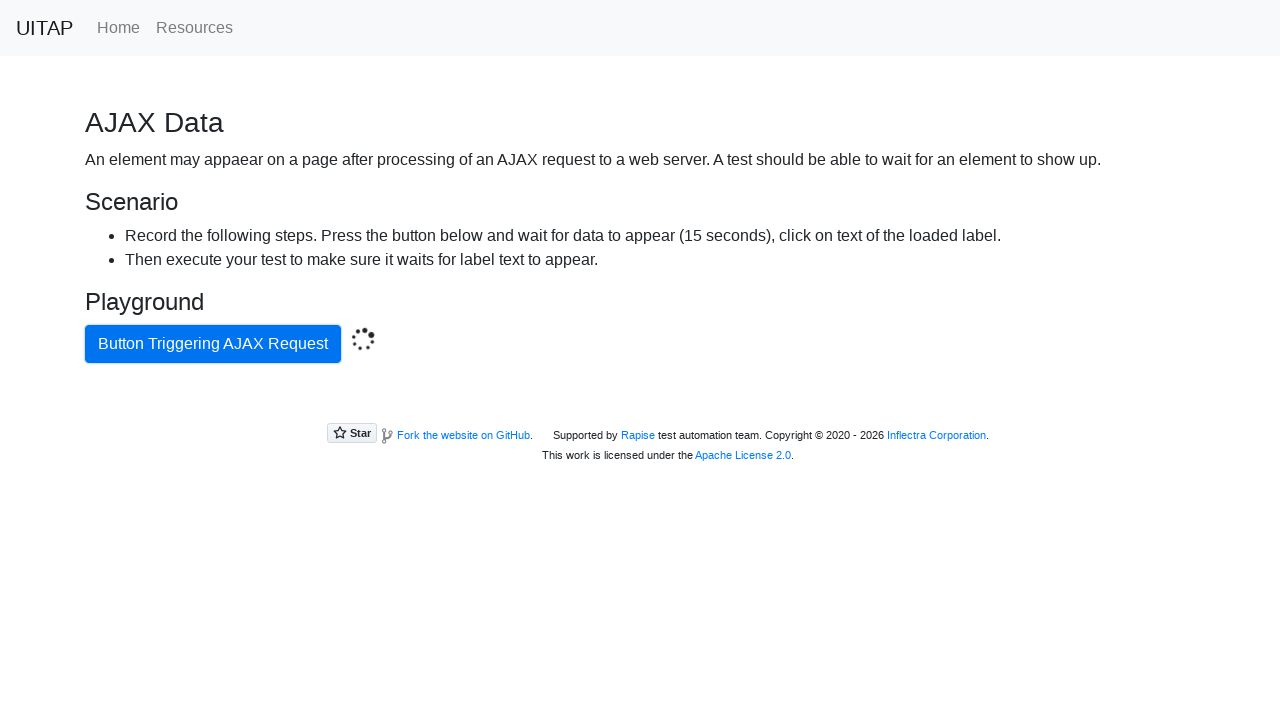

AJAX response success message appeared on the page
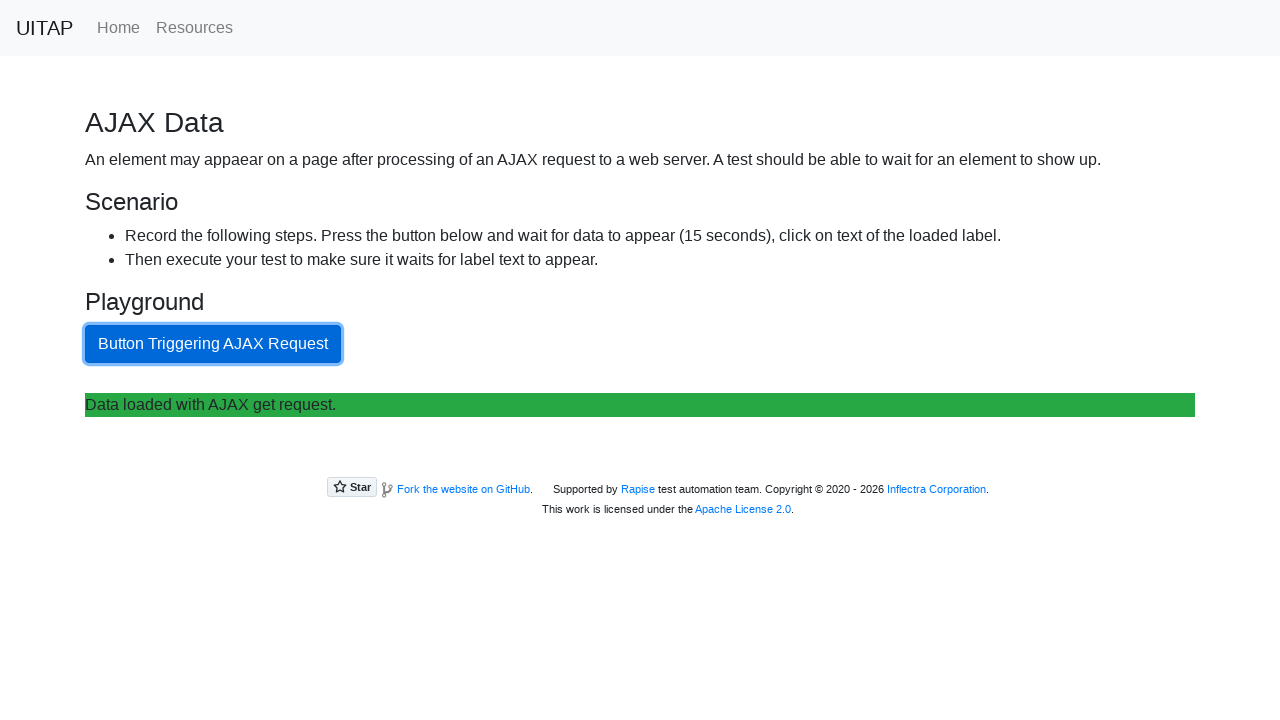

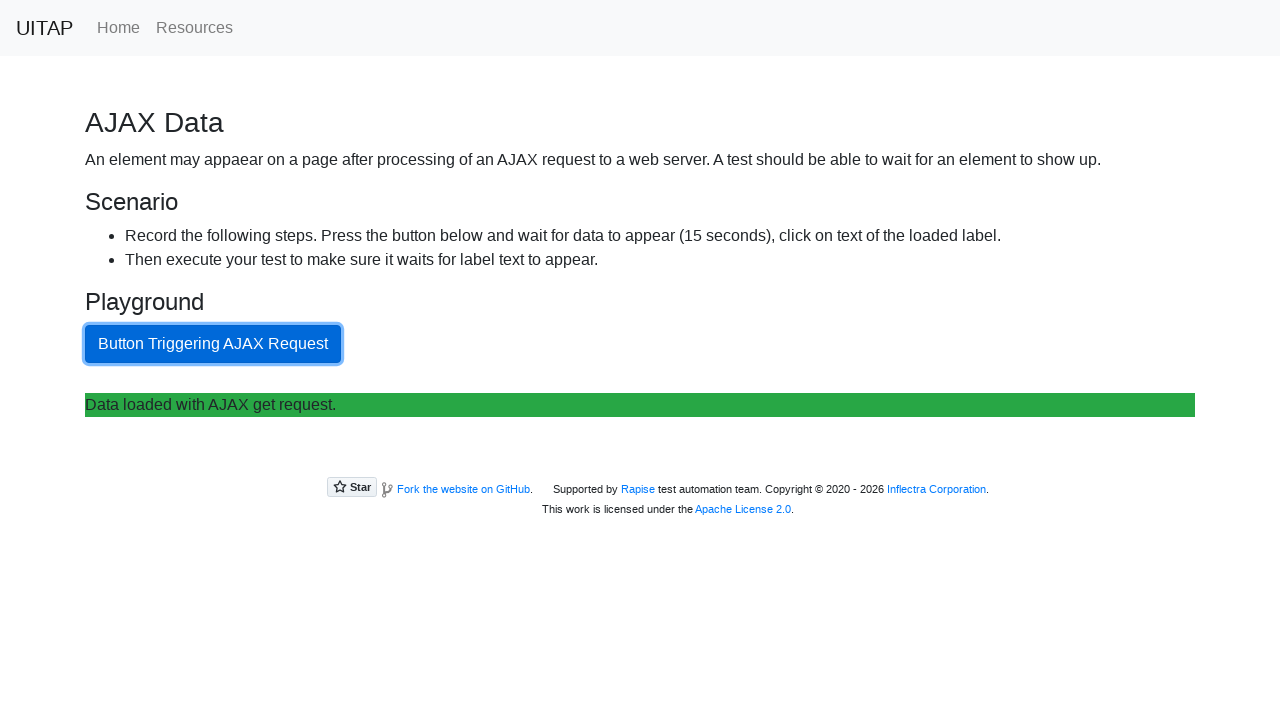